Tests the text input field by entering text into the text box element

Starting URL: https://www.selenium.dev/selenium/web/web-form.html

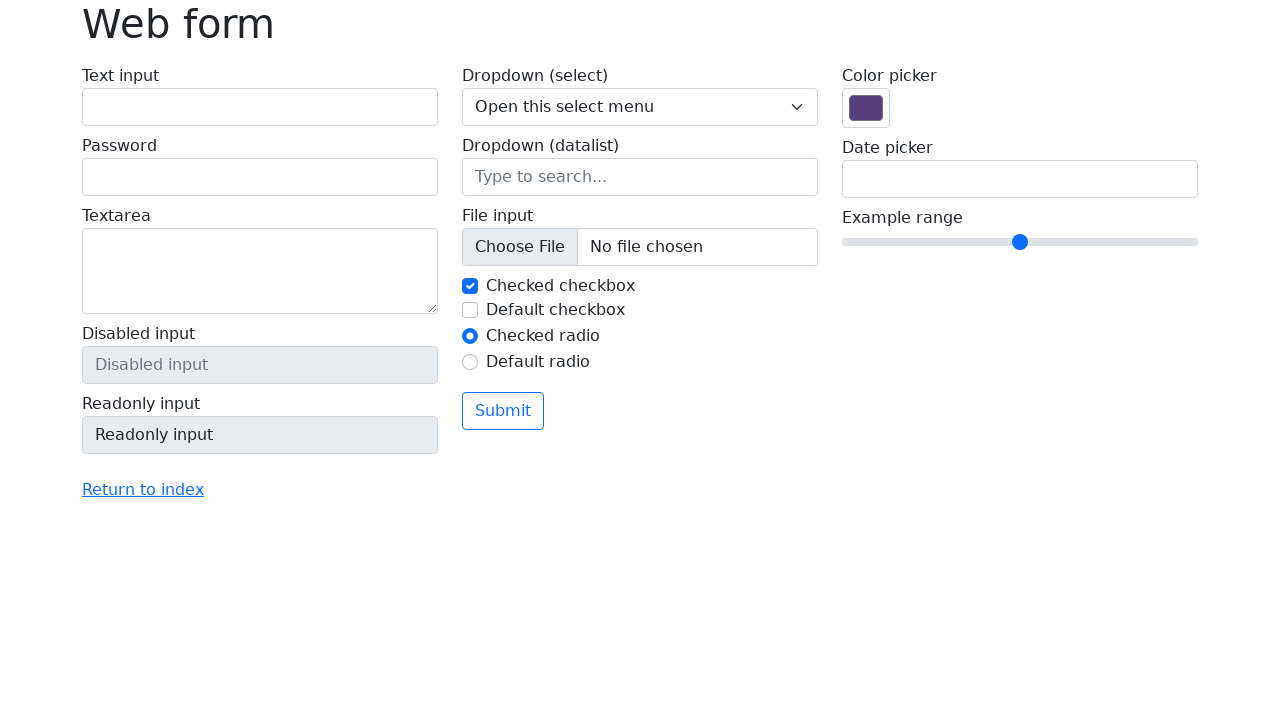

Filled text input field with 'test' on #my-text-id
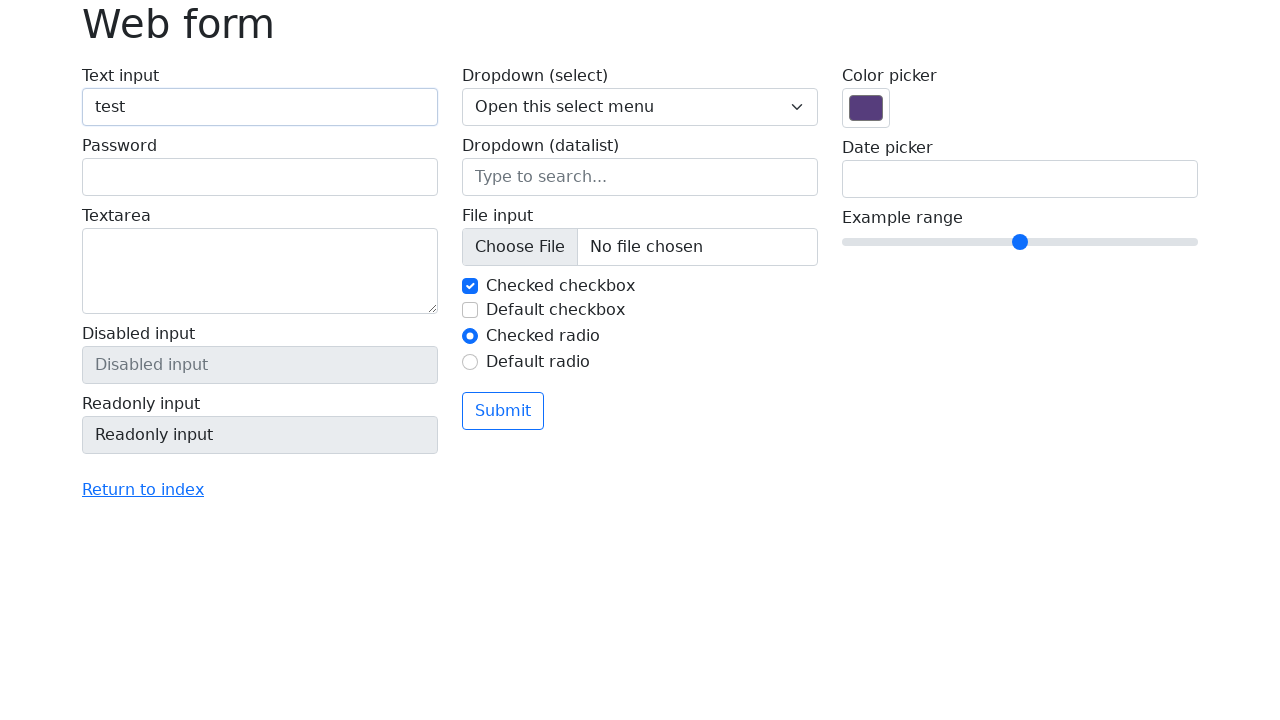

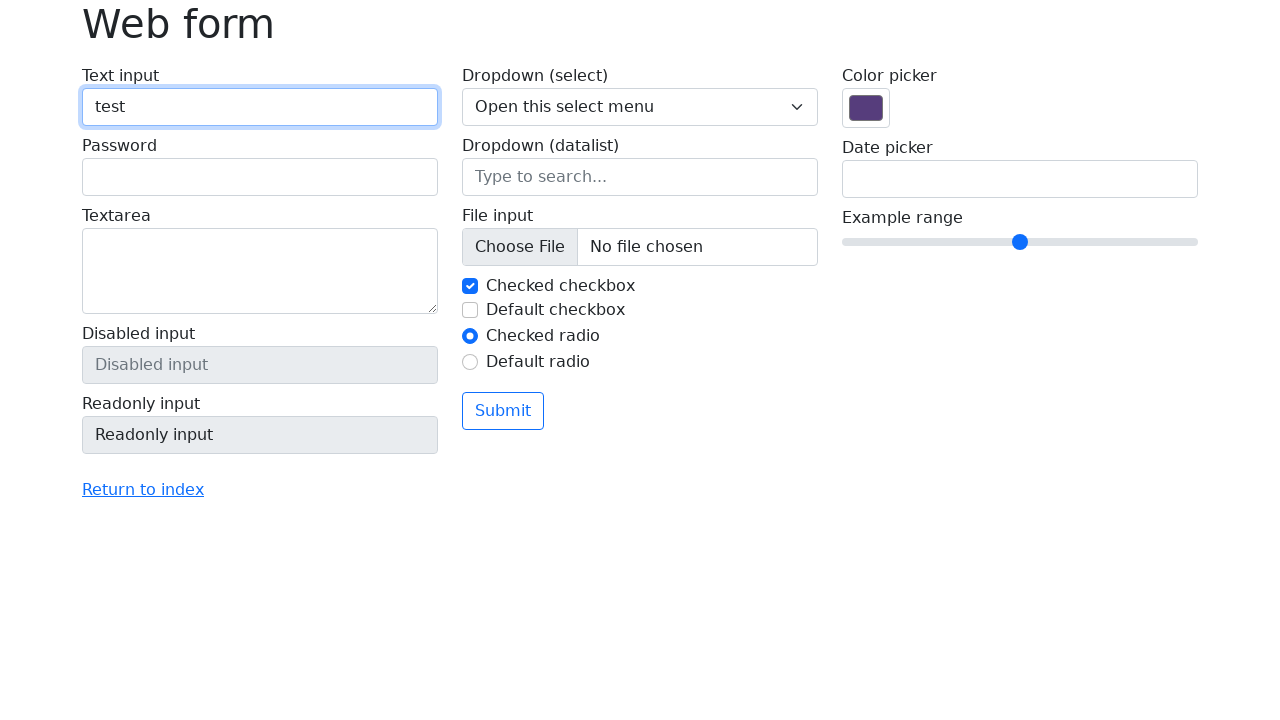